Tests navigation through Browse Languages to Category C page and verifies the page title heading

Starting URL: http://www.99-bottles-of-beer.net/

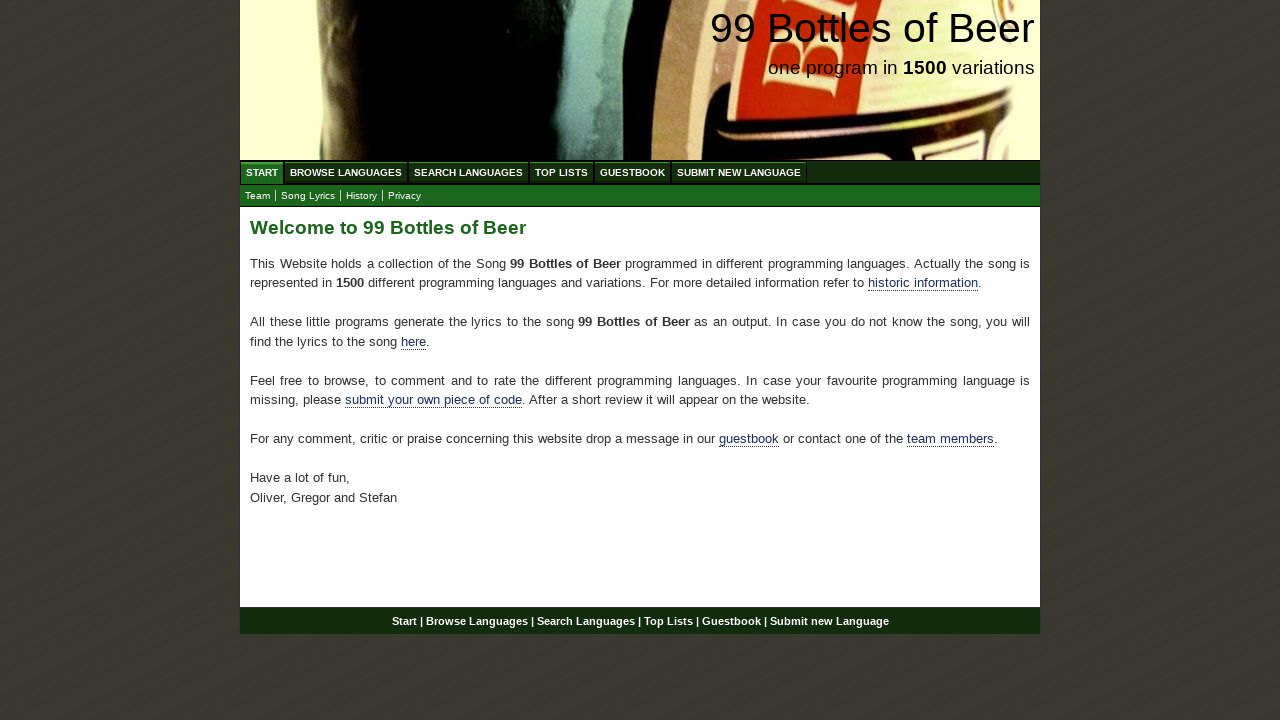

Clicked on Browse Languages menu at (346, 172) on a[href='/abc.html']
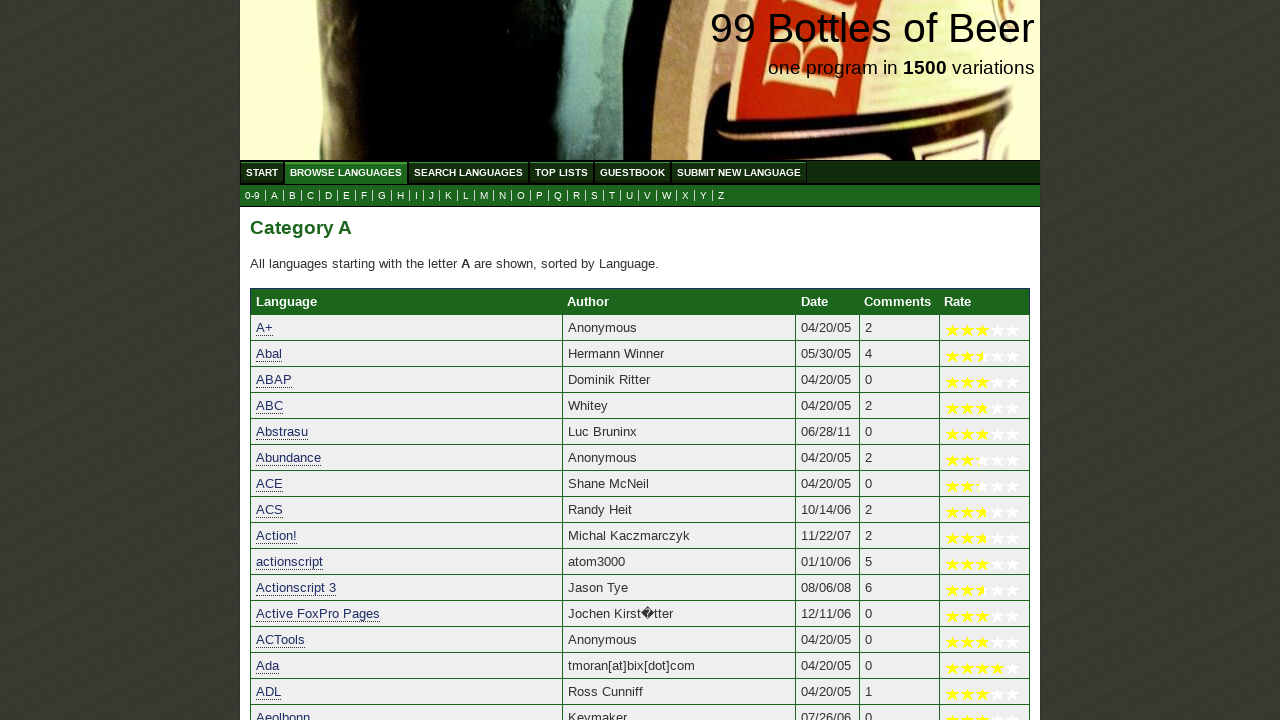

ABC page loaded with Category C link visible
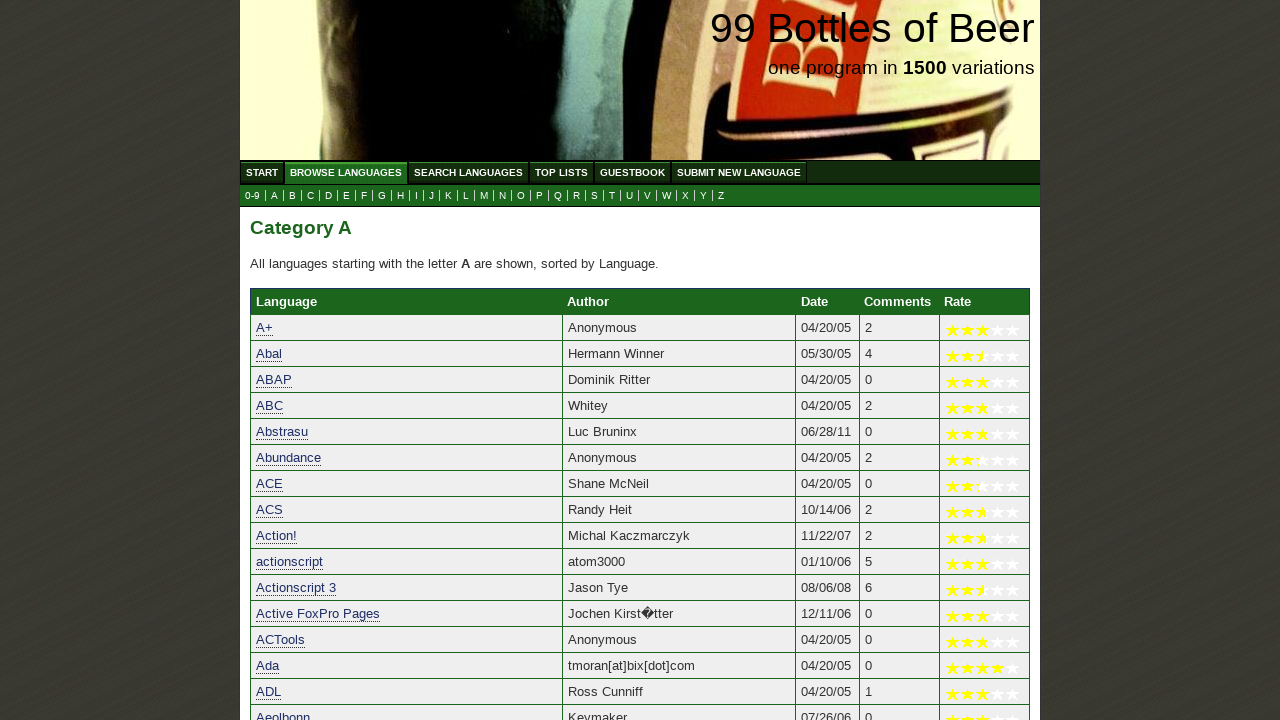

Clicked on Category C link at (310, 196) on a[href='c.html']
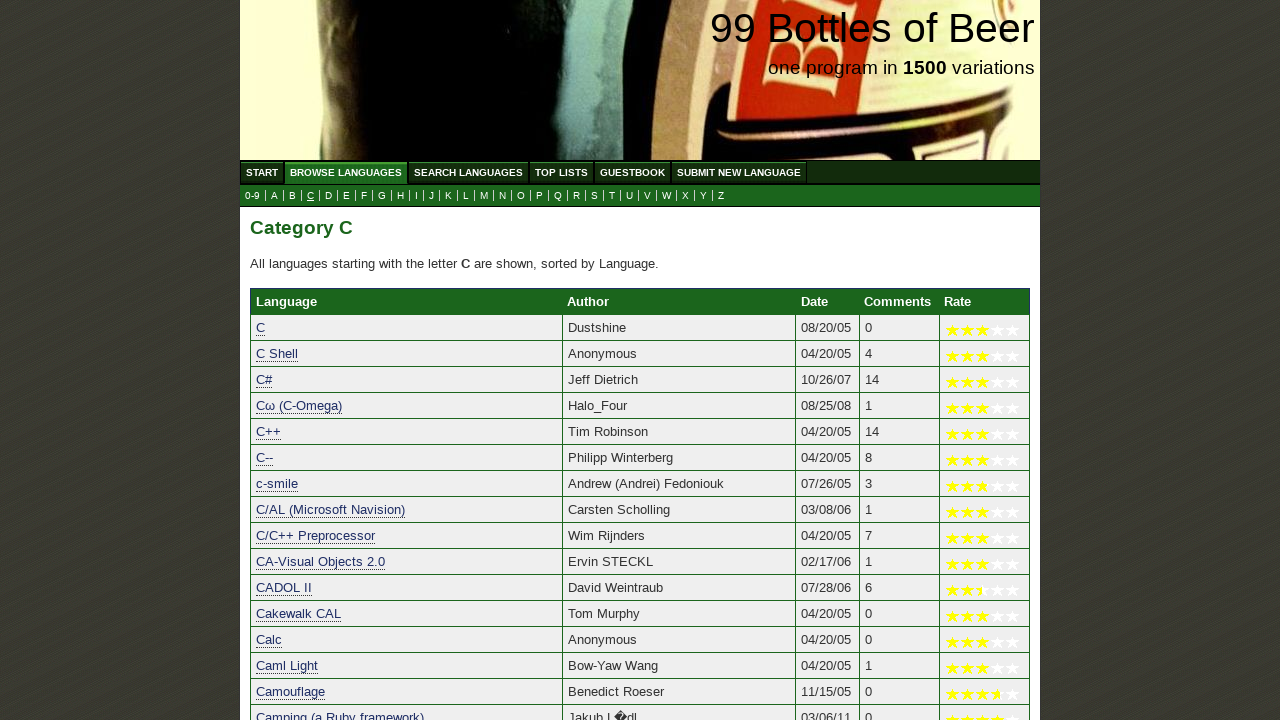

Category C page loaded with h2 heading visible
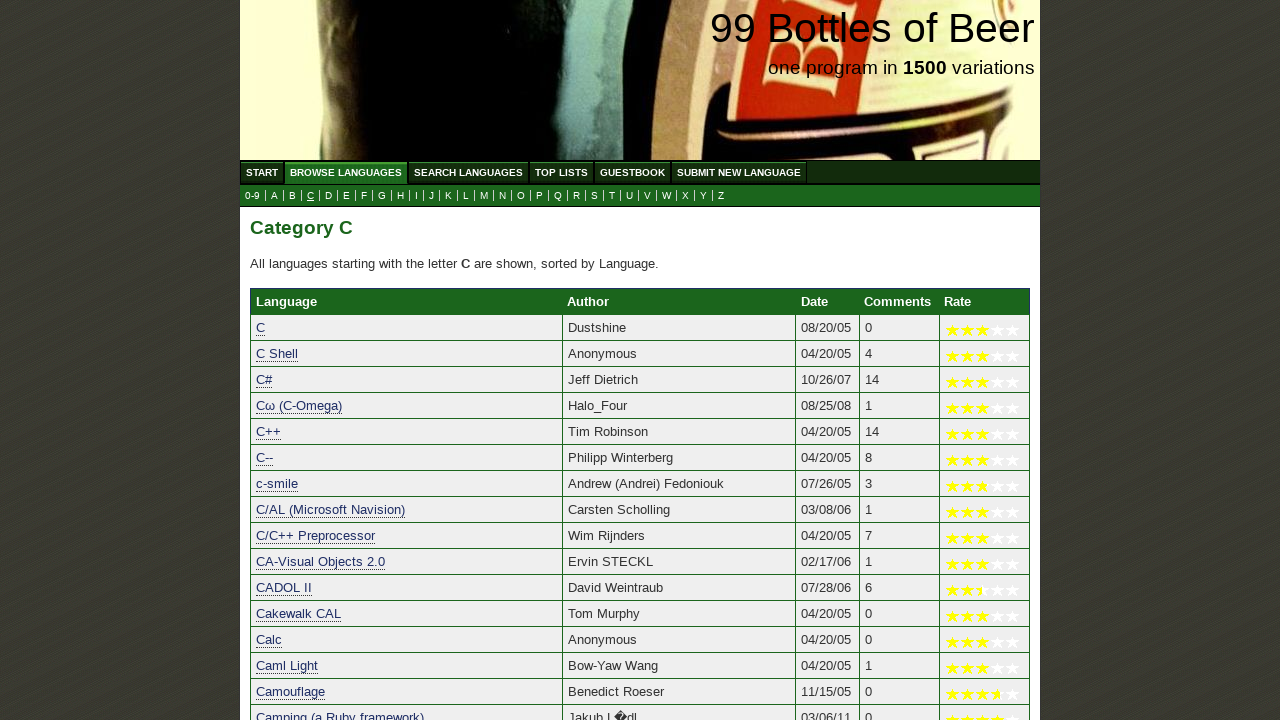

Retrieved h2 heading element
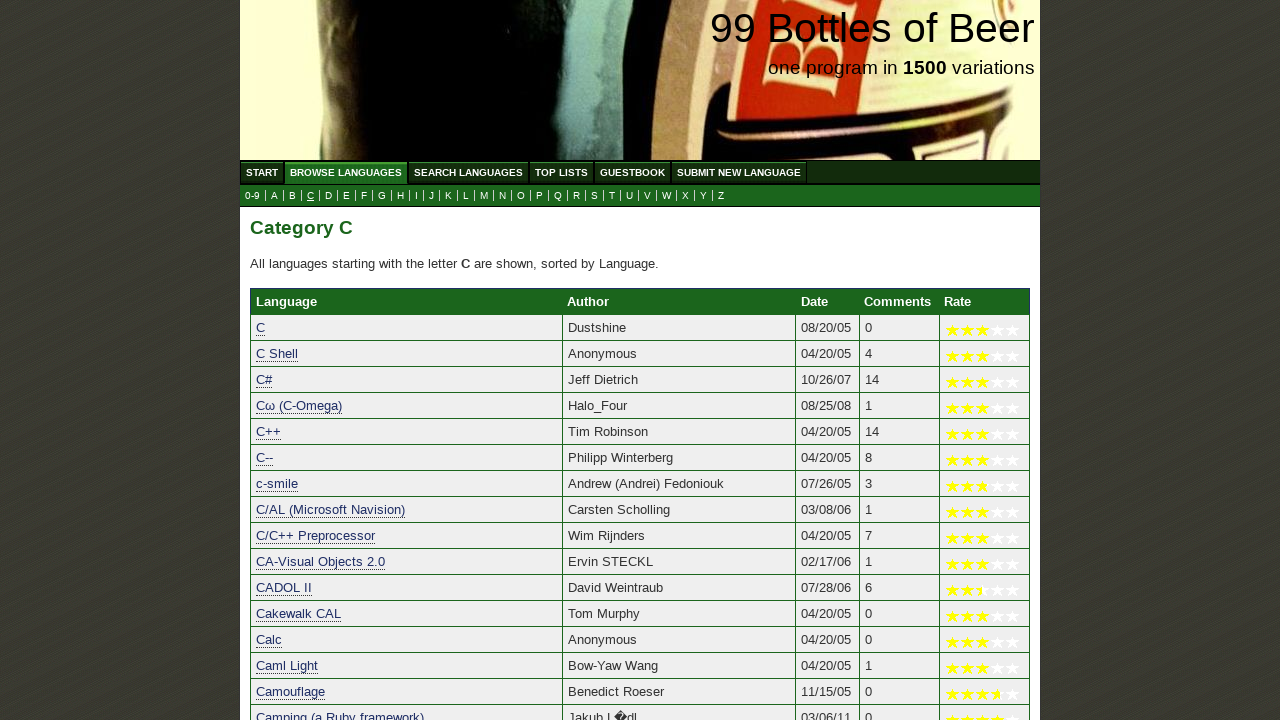

Verified page heading text is 'Category C'
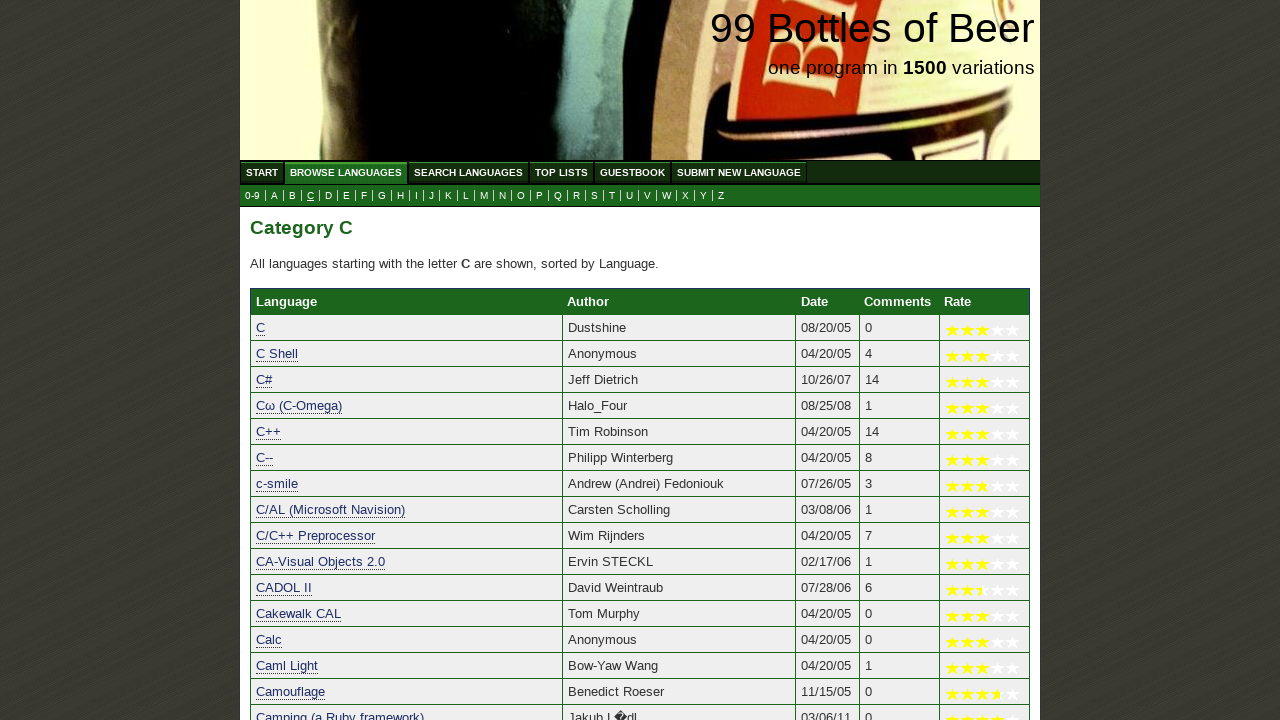

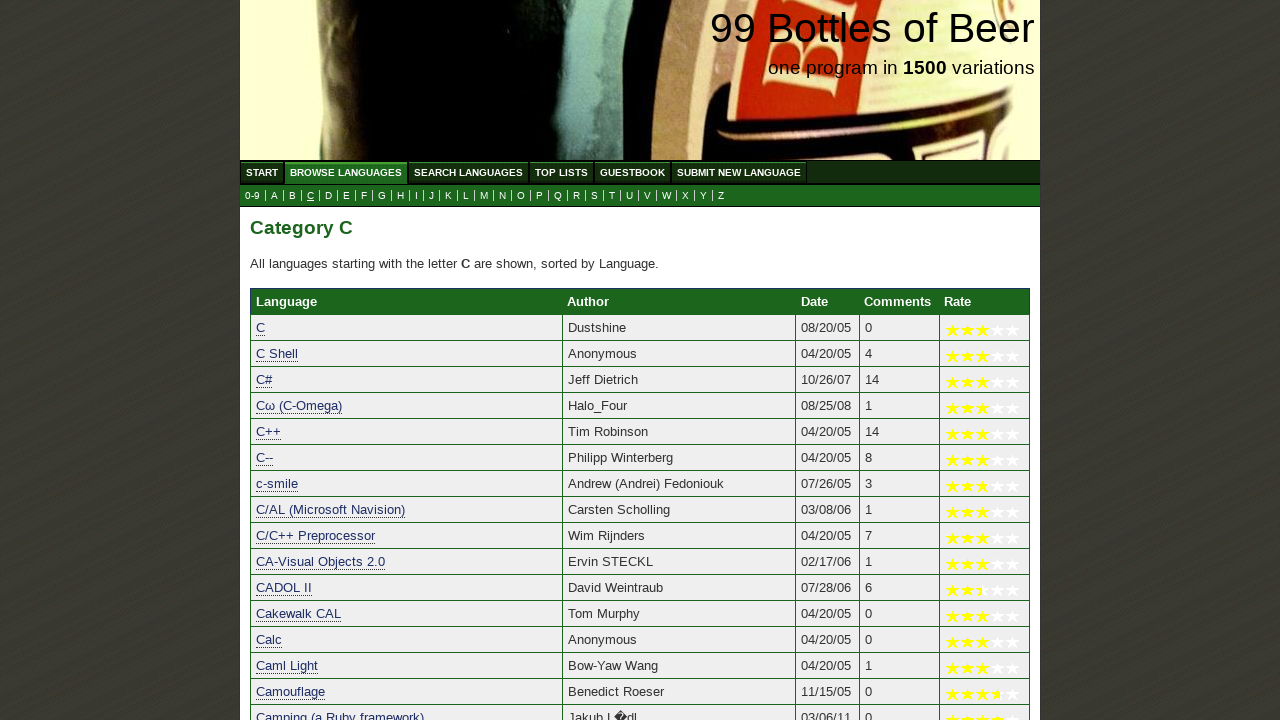